Tests that an email without a "." after "@" is not accepted and shows an error state.

Starting URL: https://demoqa.com/text-box

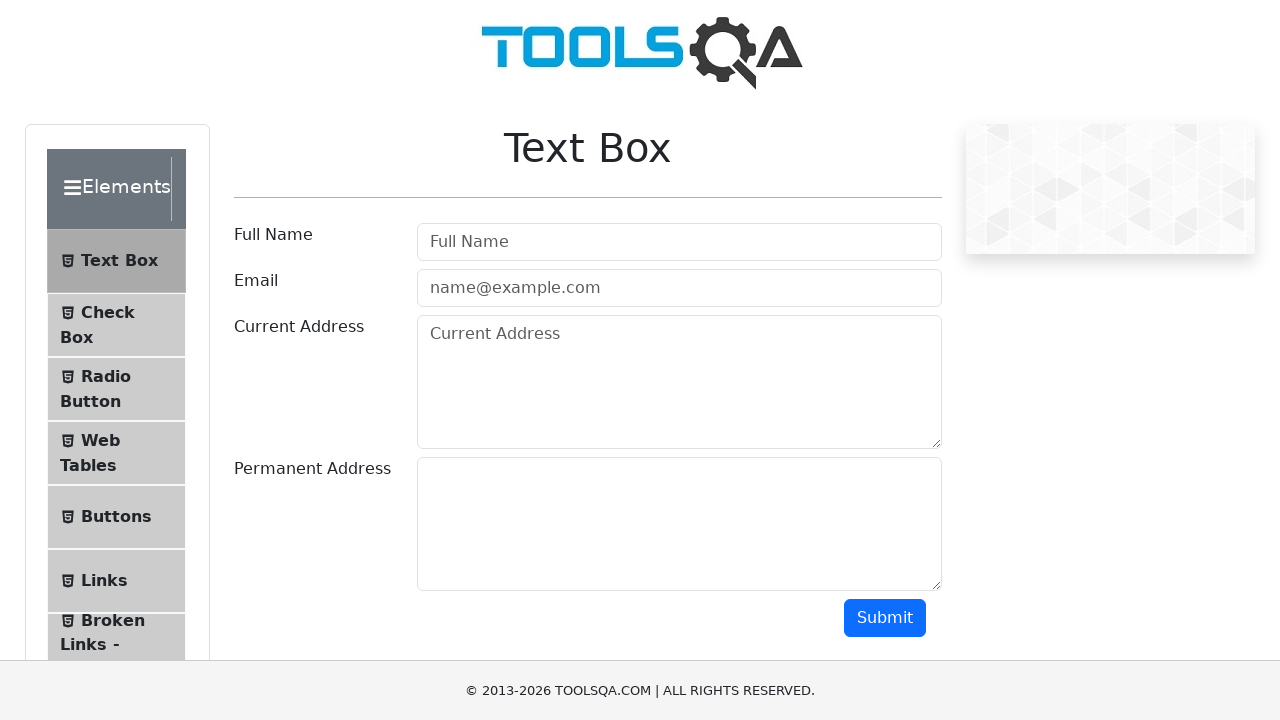

Filled user name field with 'My Name' on #userName
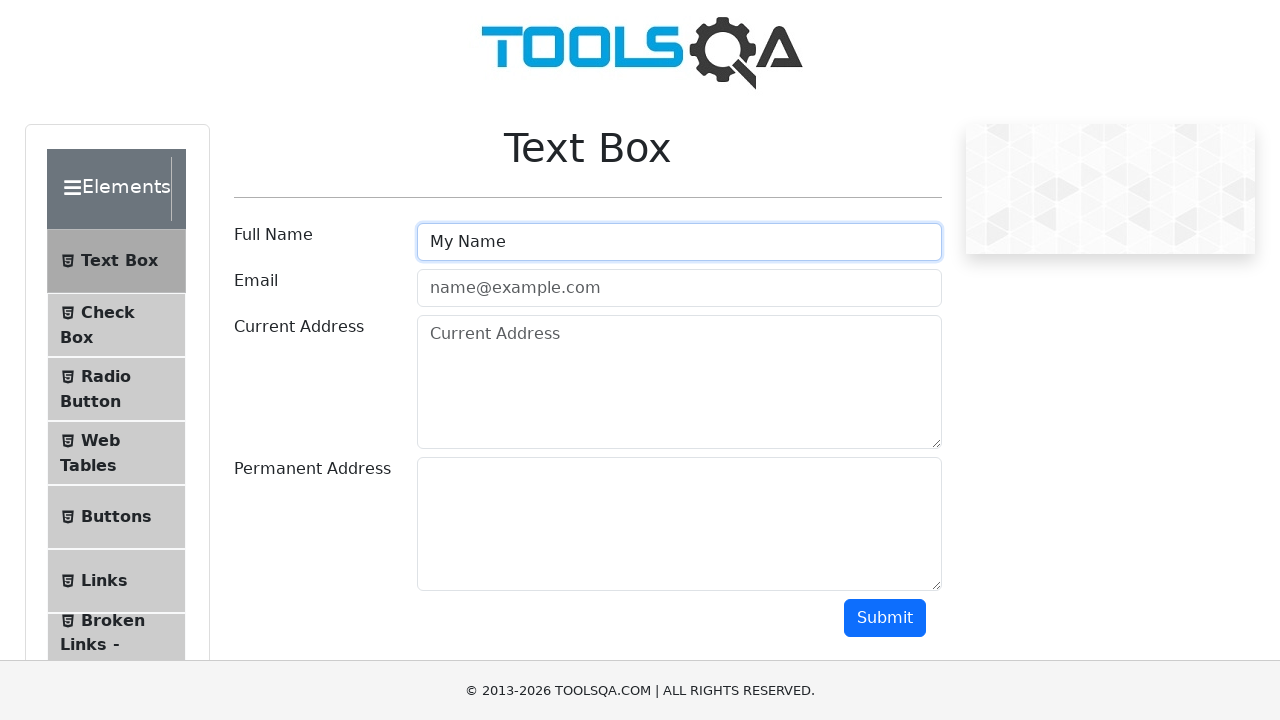

Filled email field with invalid email 'email@examplecom' (no dot after @) on #userEmail
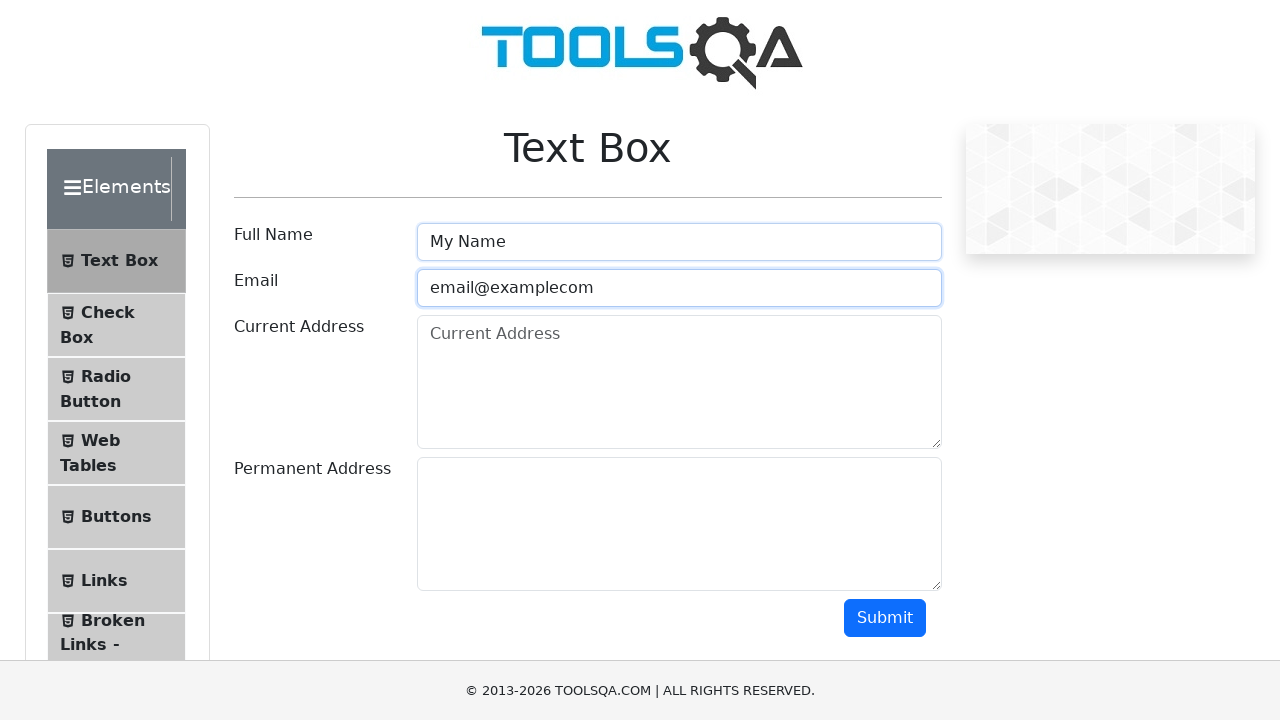

Filled current address field with 'Mi direccion 23/23' on #currentAddress
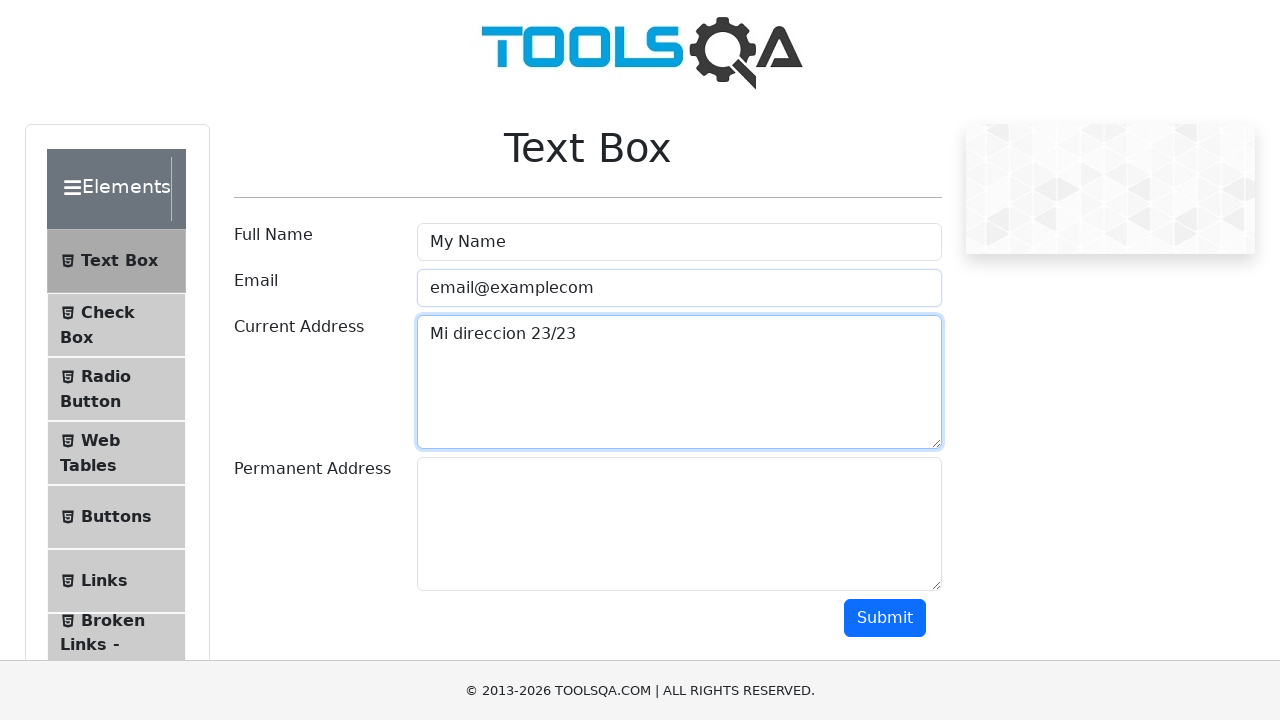

Filled permanent address field with 'Mi direccion 23/23' on #permanentAddress
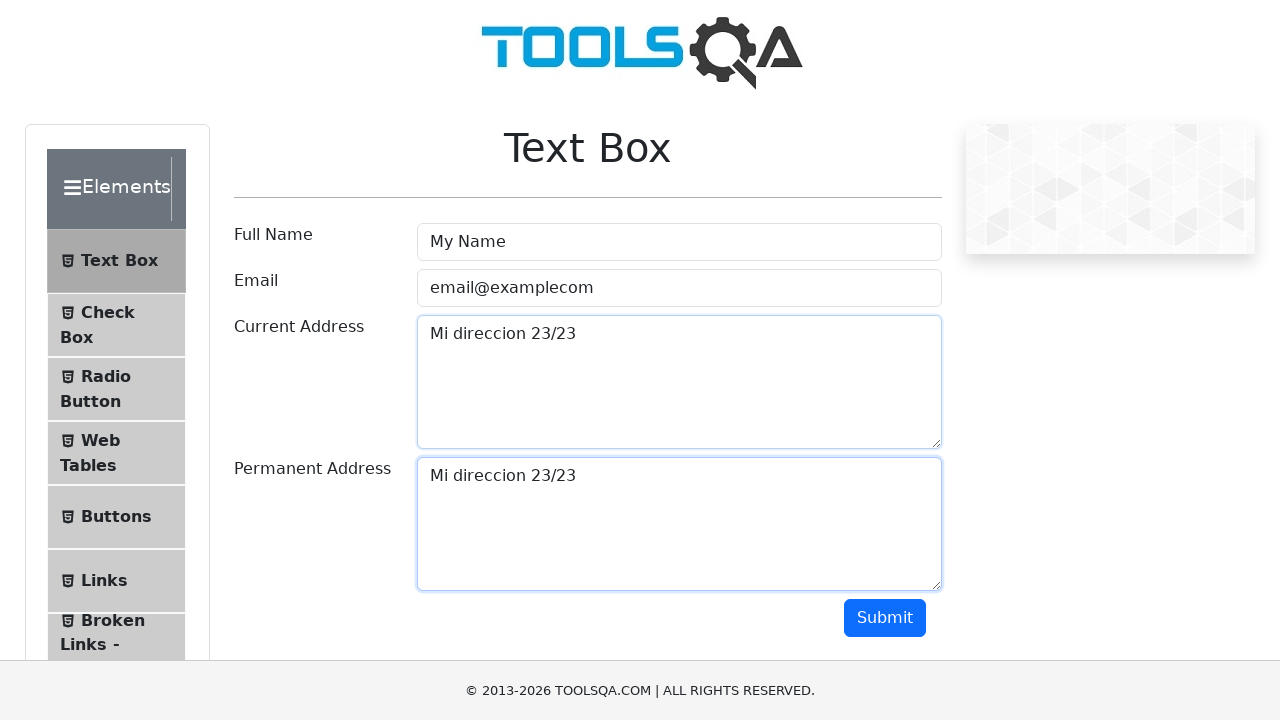

Scrolled submit button into view
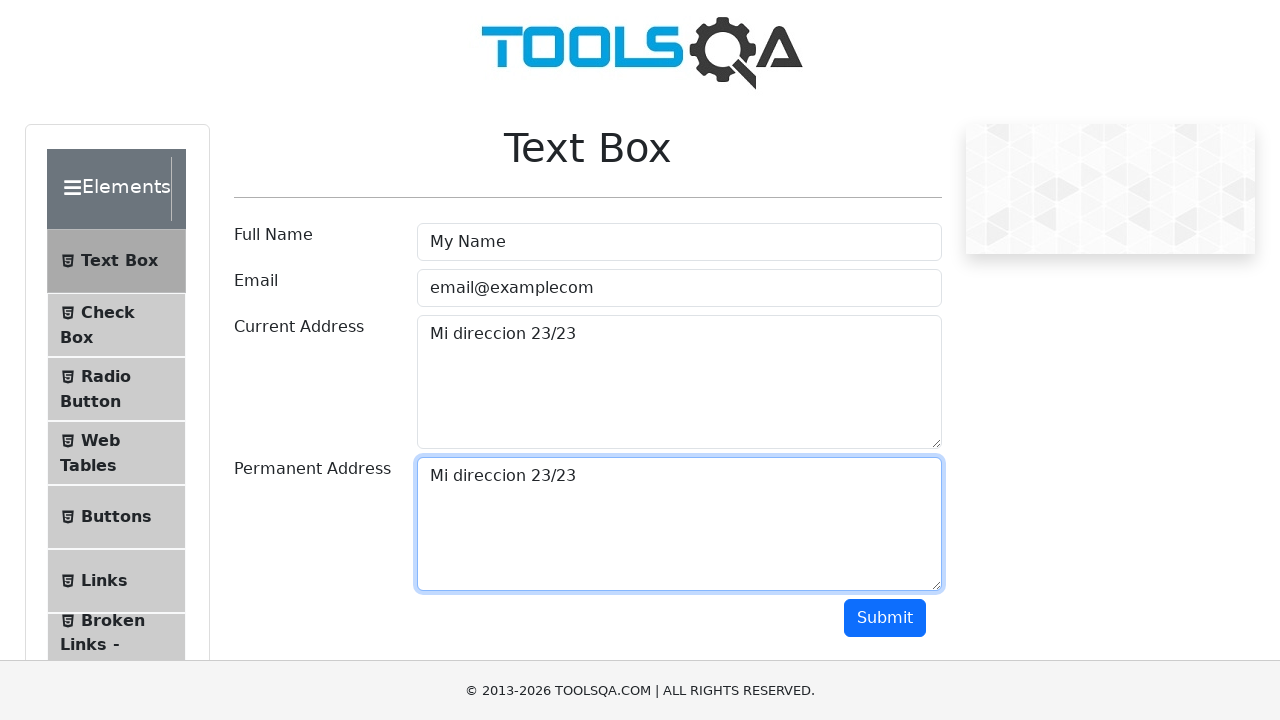

Clicked submit button at (885, 618) on #submit
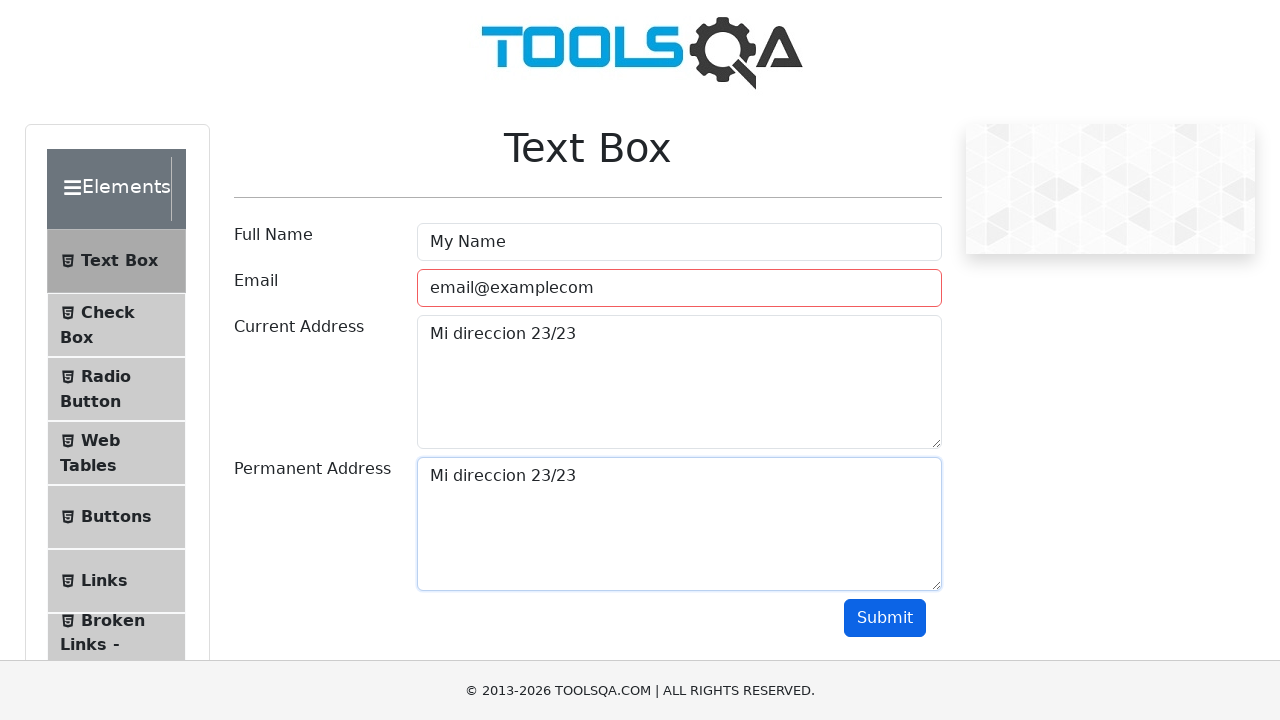

Waited for validation to occur
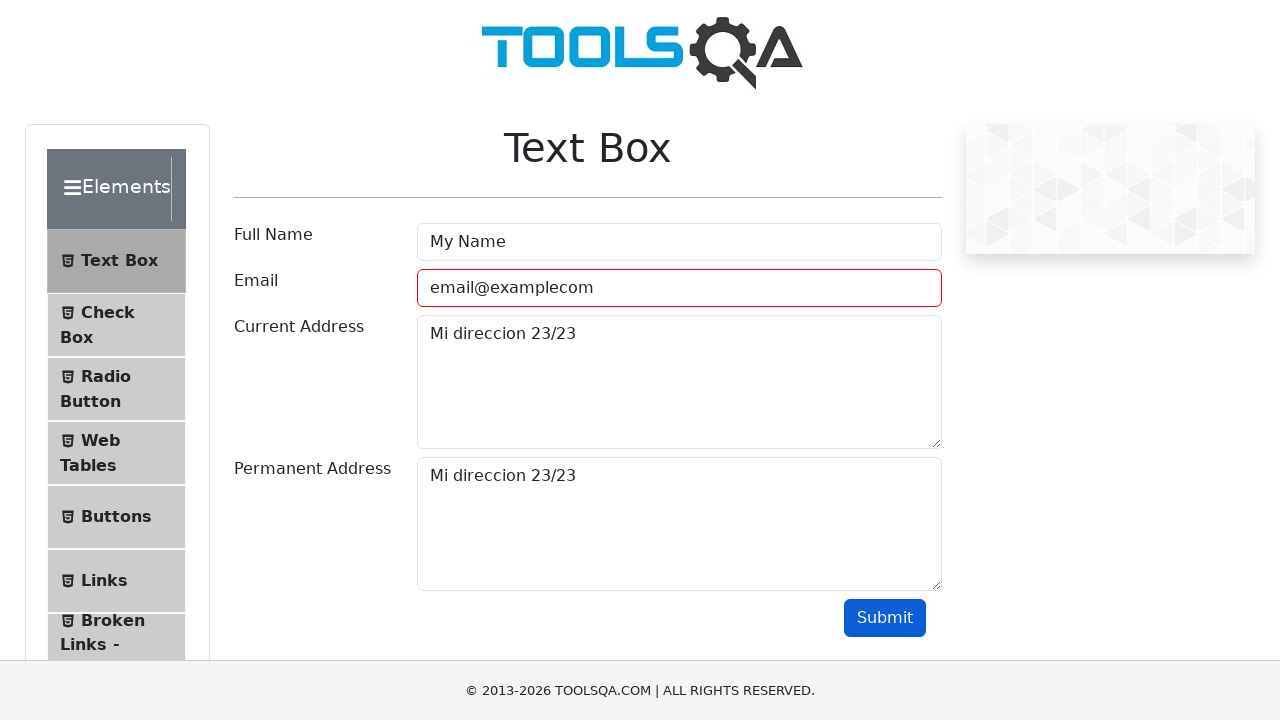

Retrieved email field class attribute
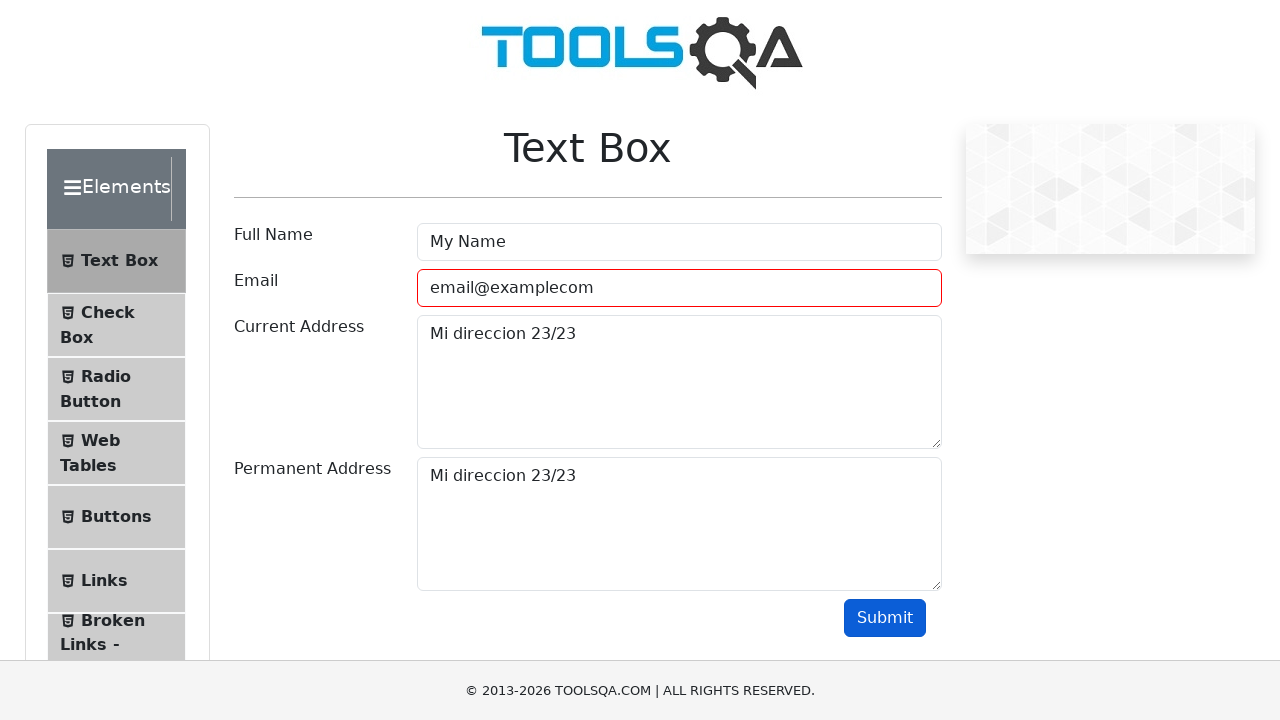

Verified email field contains 'field-error' class indicating validation error
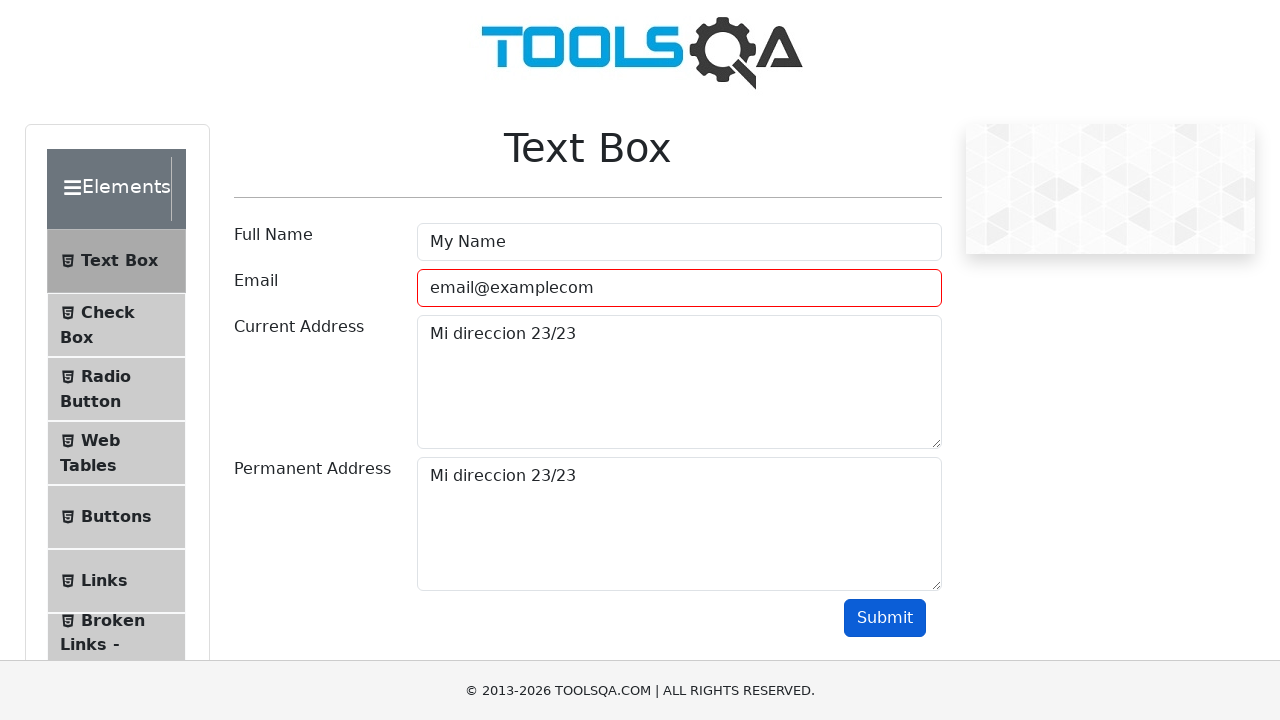

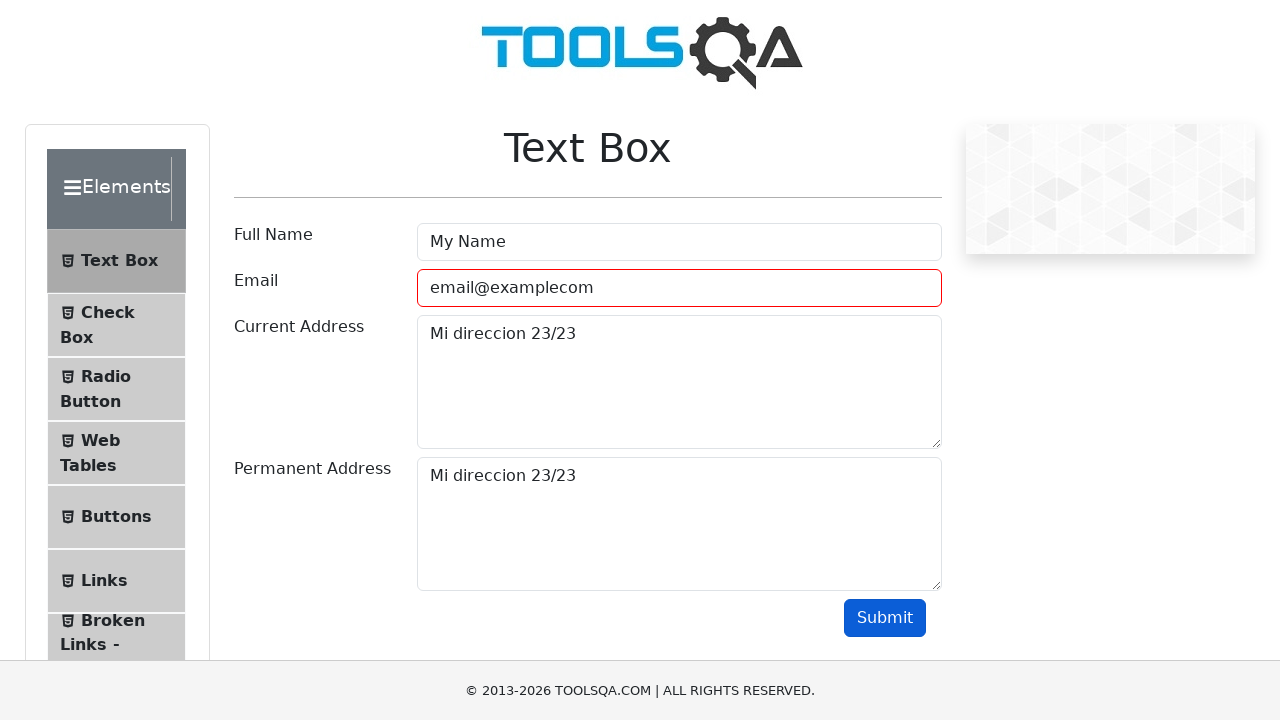